Fills out a text box form with user name, email, current address, and permanent address fields then submits

Starting URL: https://demoqa.com/text-box

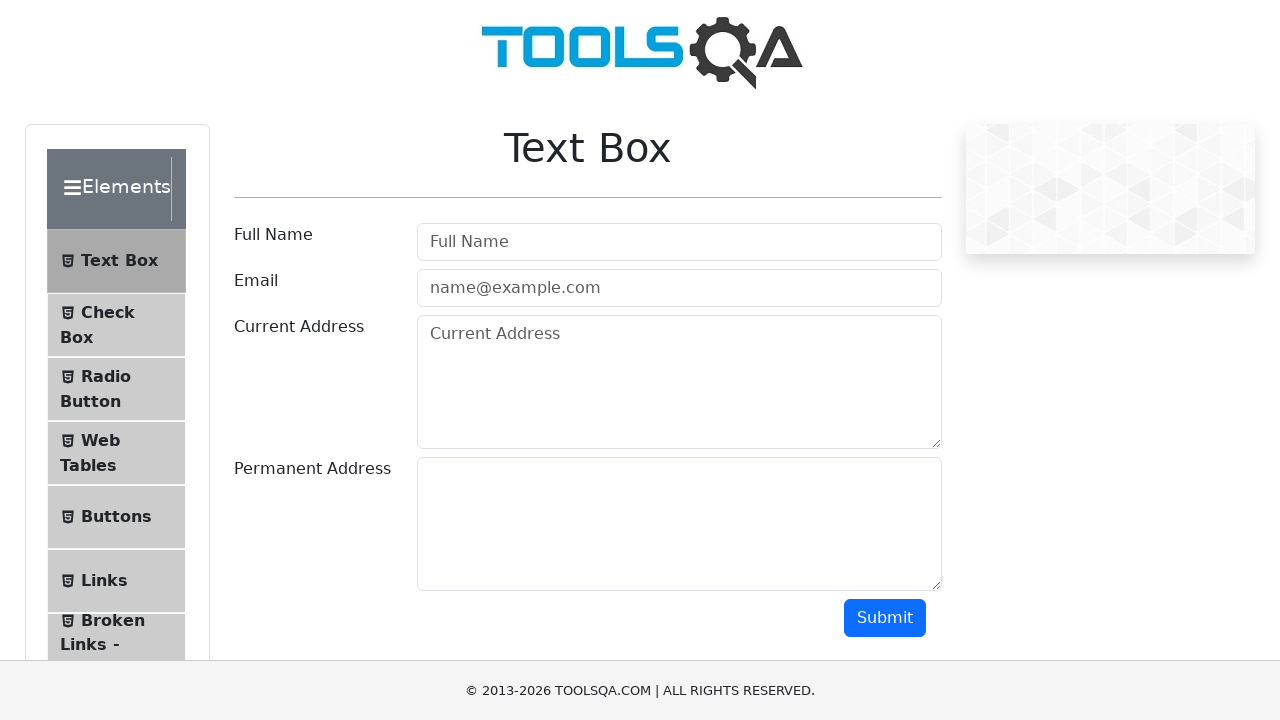

Filled userName field with 'Shamim' on #userName
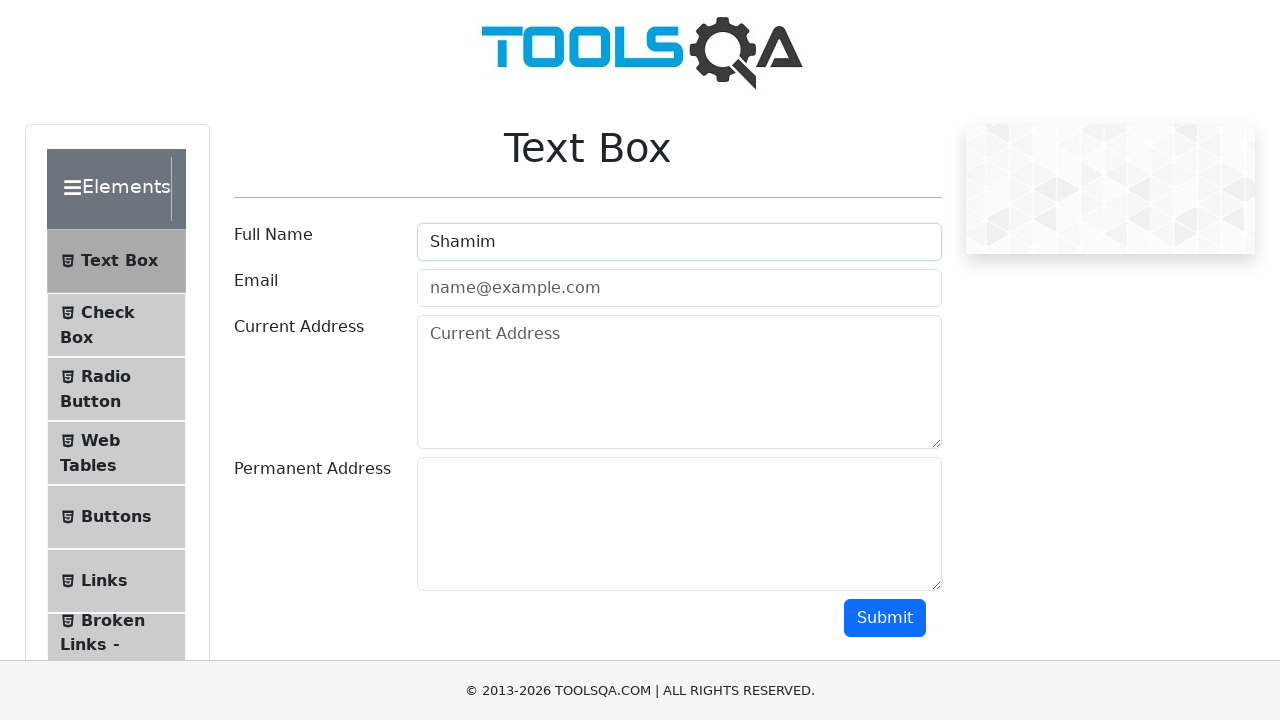

Filled userEmail field with 'shamim@test.com' on #userEmail
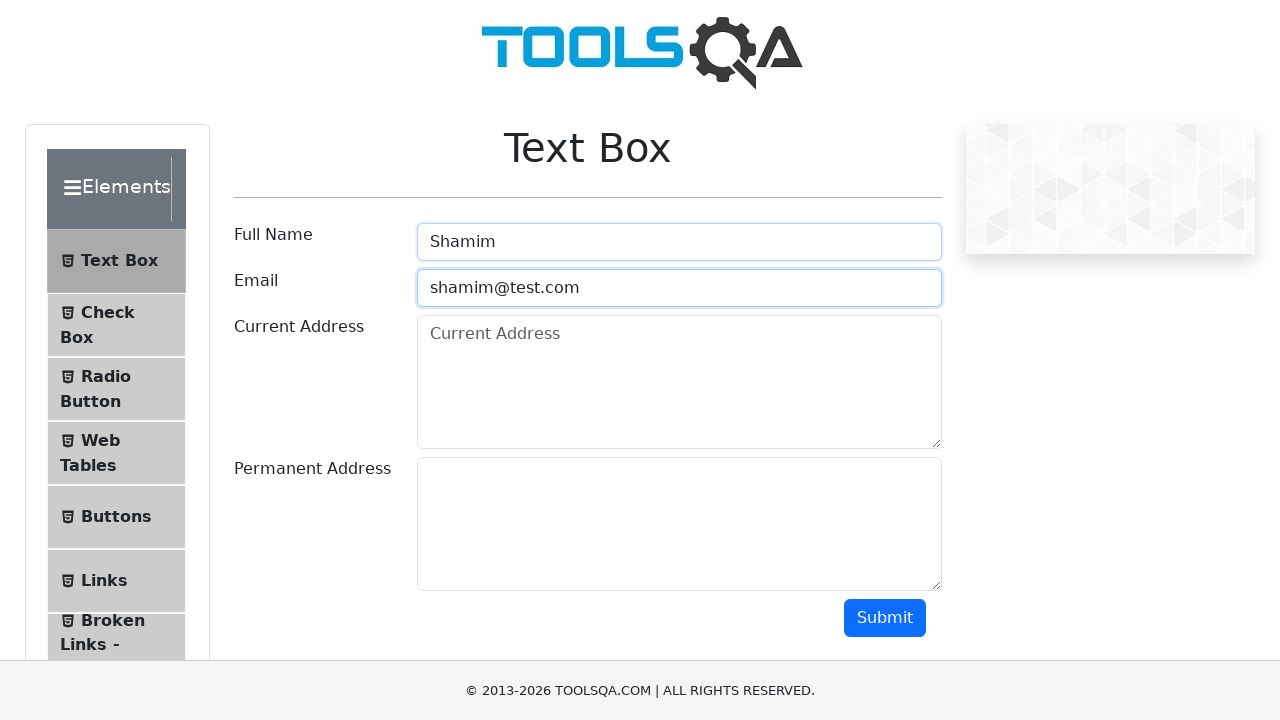

Filled currentAddress field with 'Dhaka' on #currentAddress
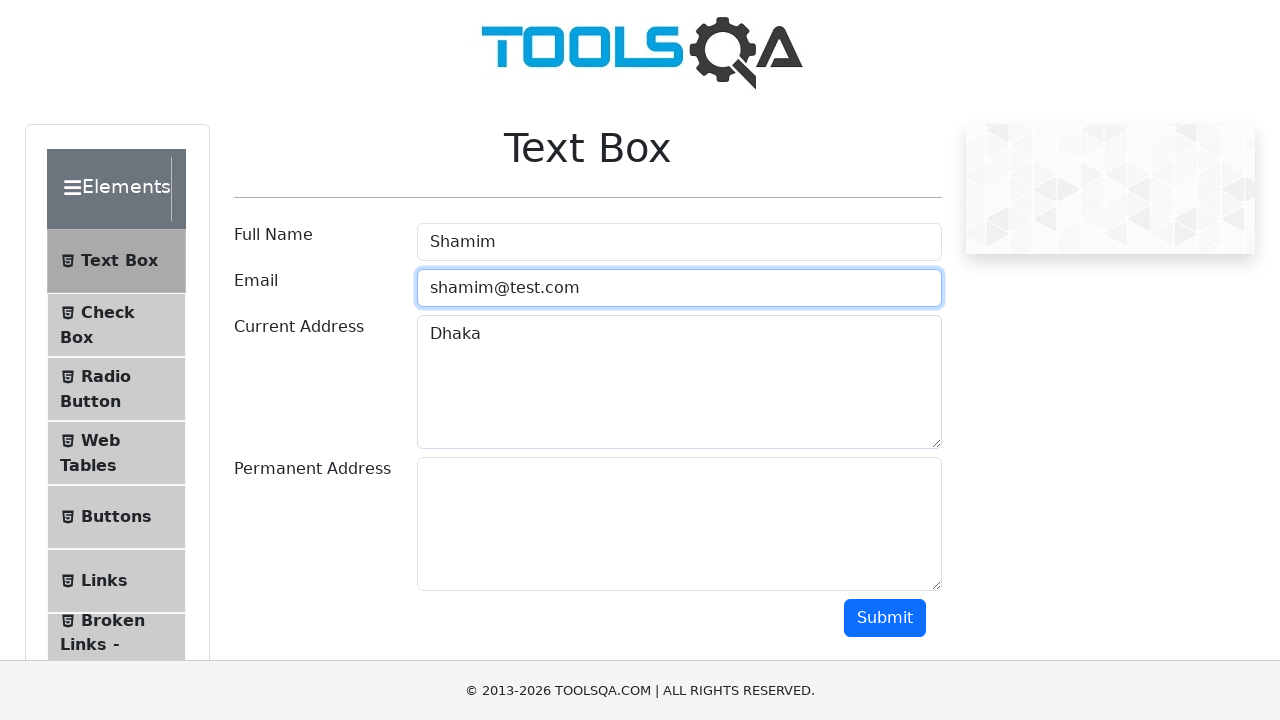

Filled permanentAddress field with 'Jamalpur' on #permanentAddress
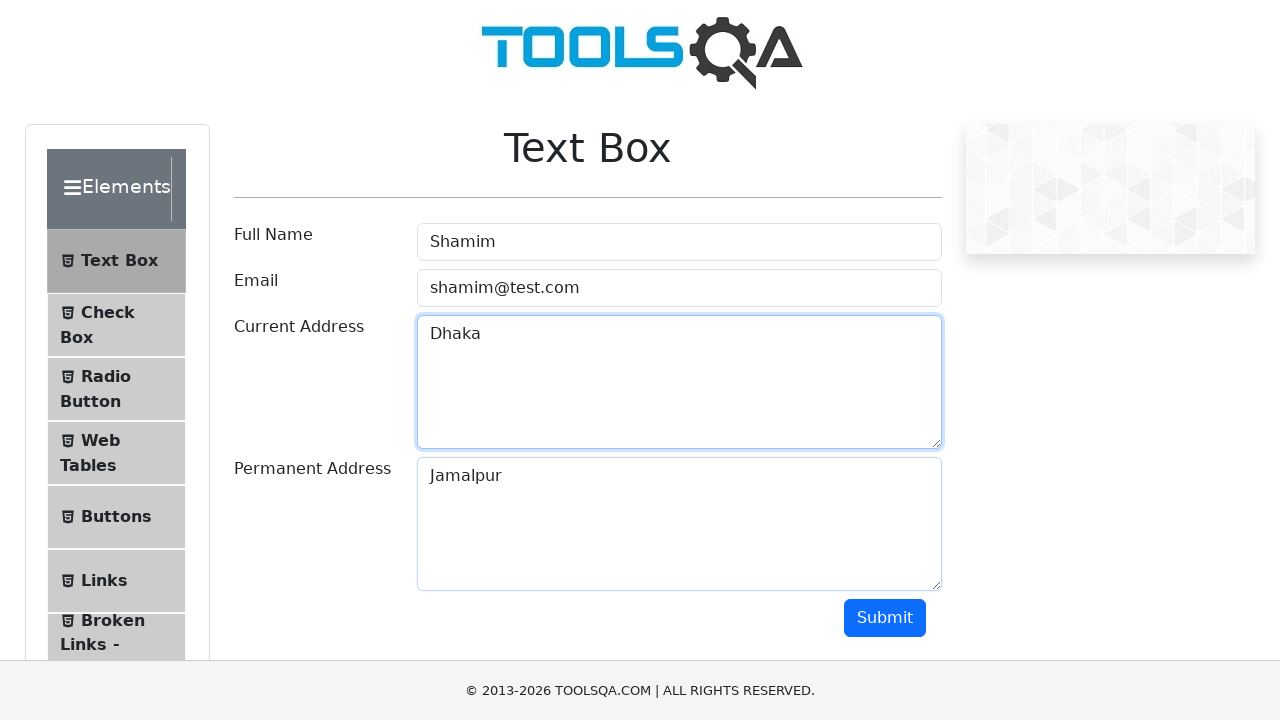

Submitted form by pressing Enter on submit button on #submit
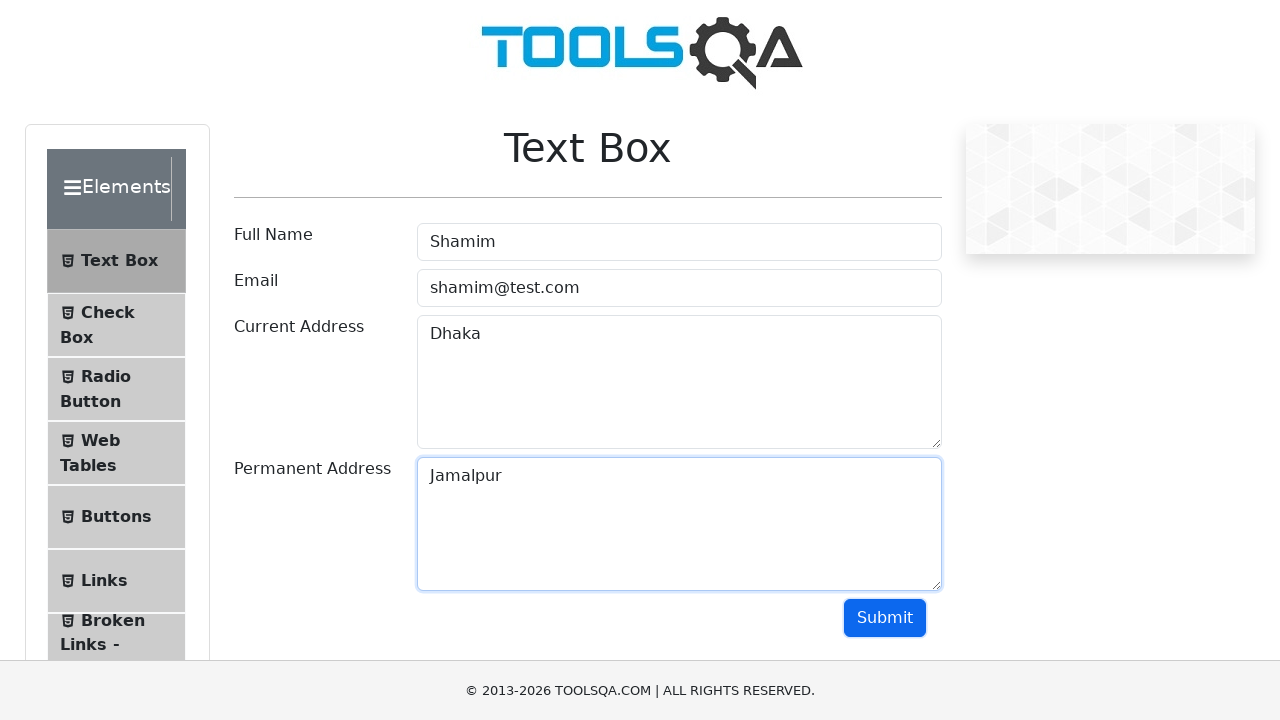

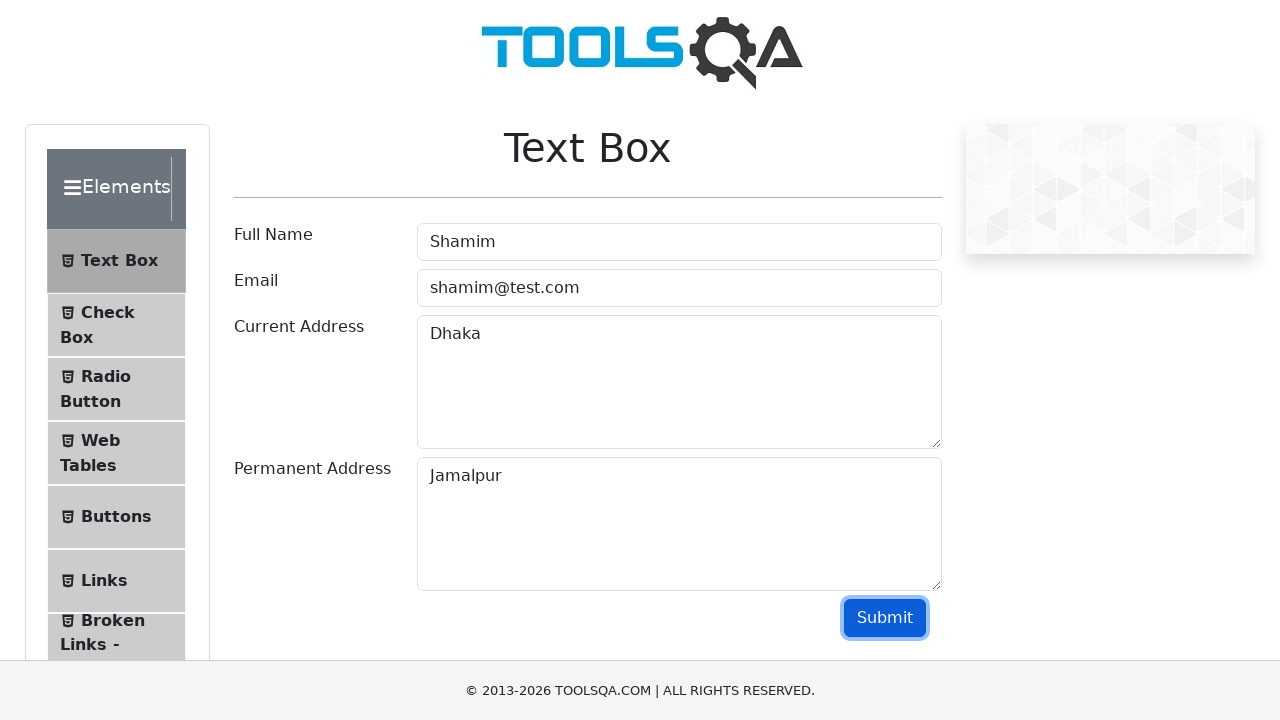